Tests JavaScript alerts by triggering different alert types (simple alert, timer alert, confirm dialog, prompt) and accepting them

Starting URL: https://demoqa.com

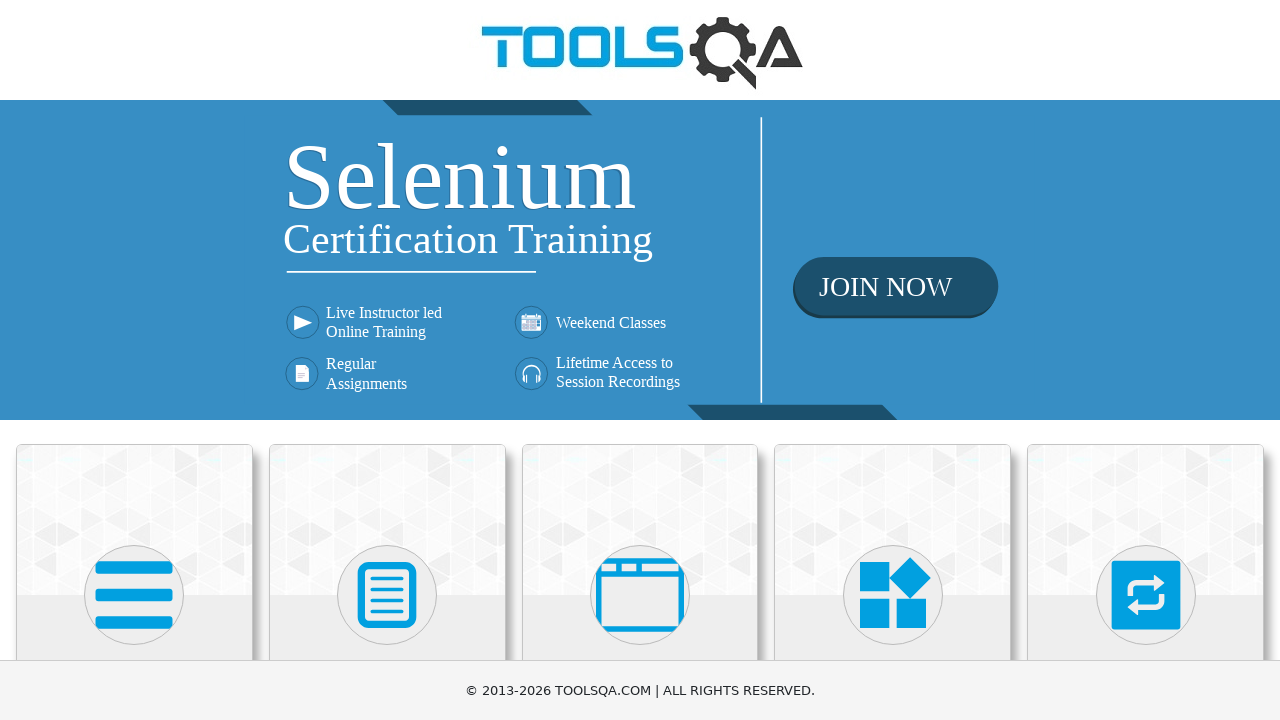

Clicked on Alerts, Frame & Windows category at (640, 360) on xpath=//*[@class='category-cards']//following::div[@class='card-body']//h5[conta
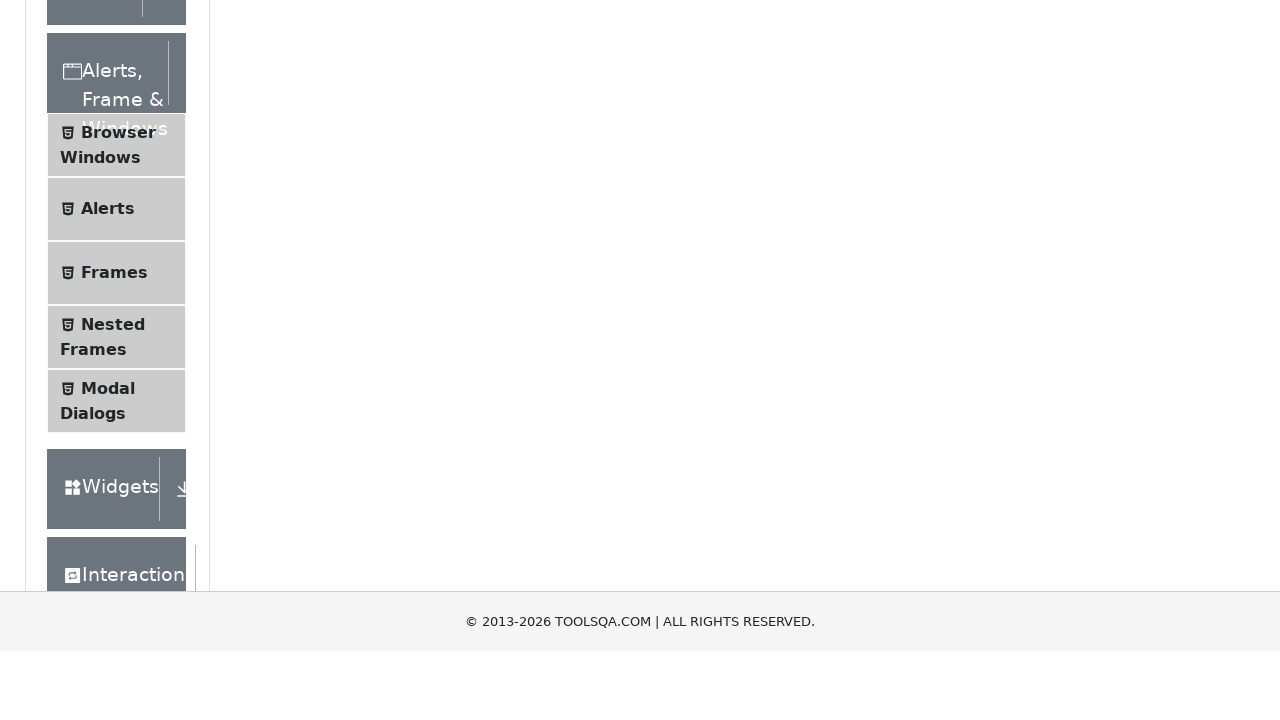

Clicked on Alerts menu item at (108, 501) on xpath=//*[@class='accordion']//div[@class='element-group']//following::span[@cla
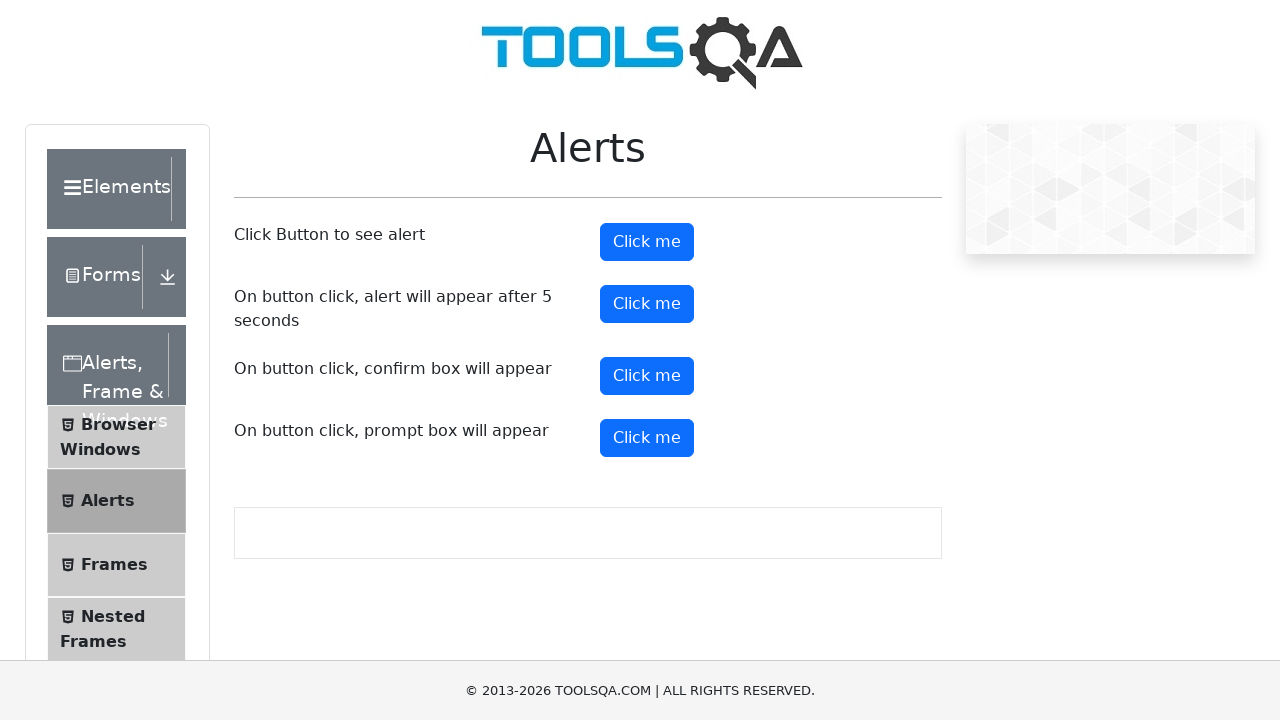

Clicked alert button at (647, 242) on #alertButton
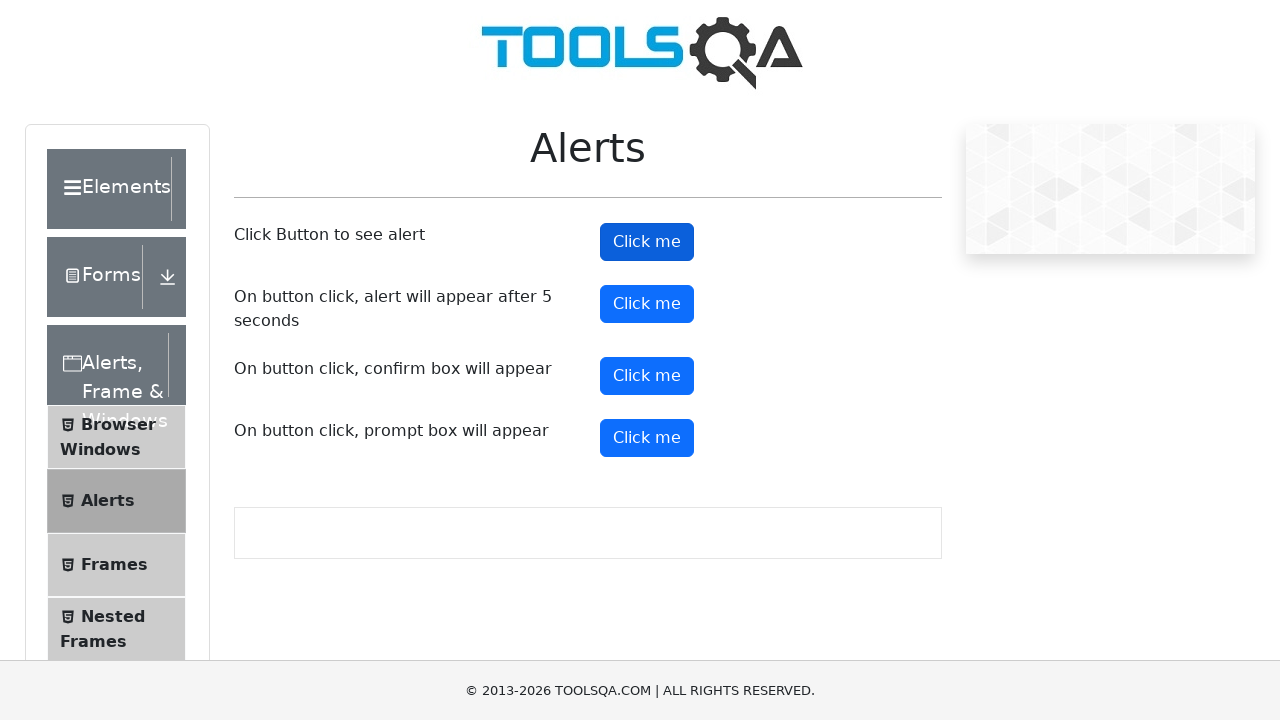

Accepted simple alert dialog
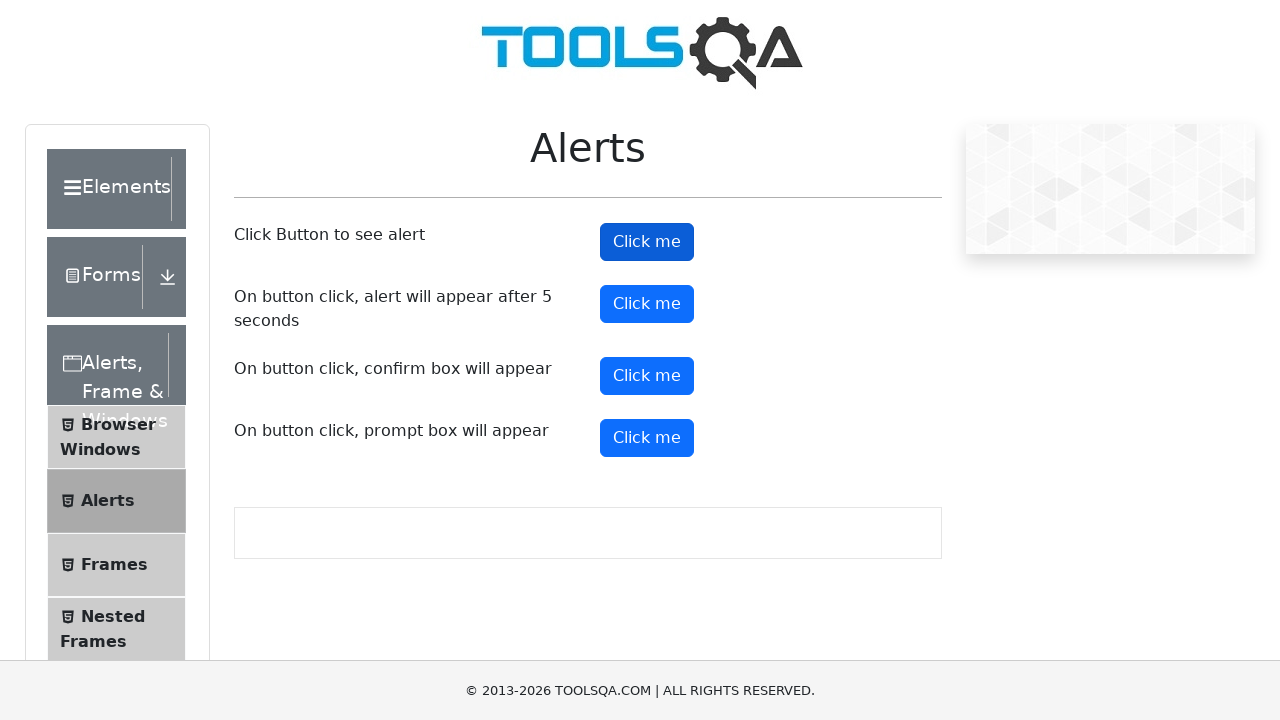

Clicked timer alert button at (647, 304) on #timerAlertButton
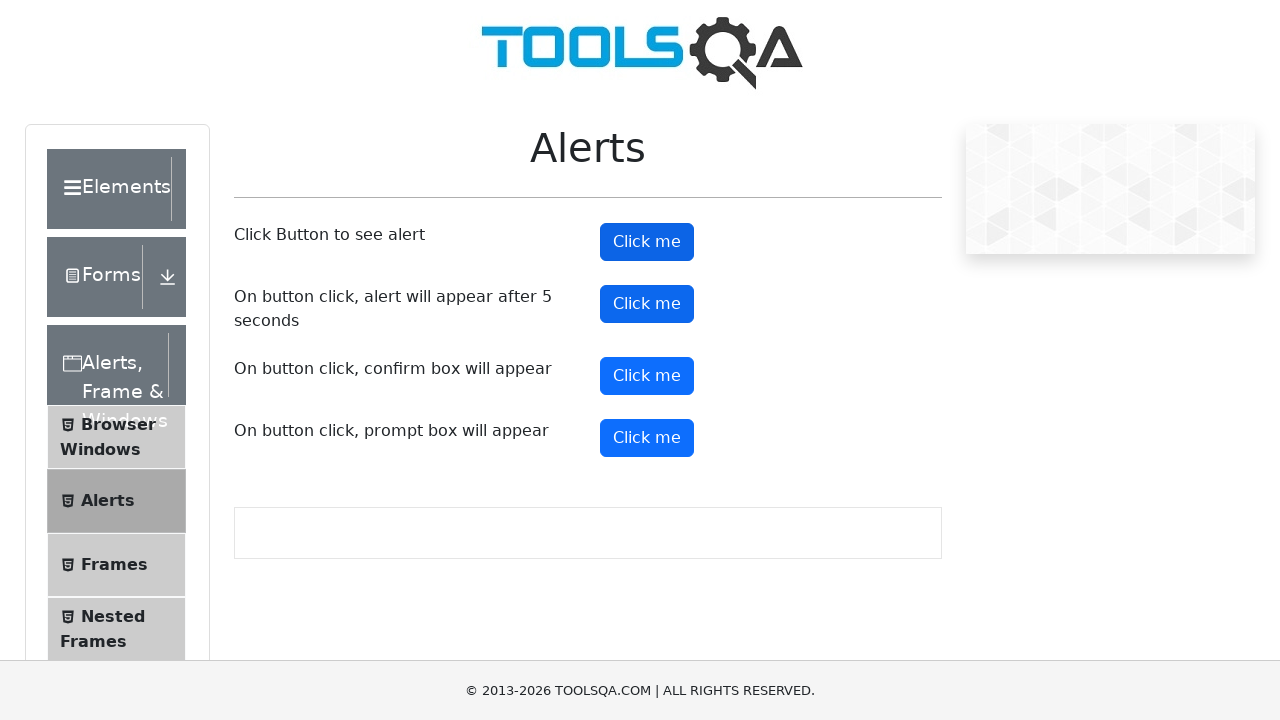

Waited 5 seconds for timer alert to trigger
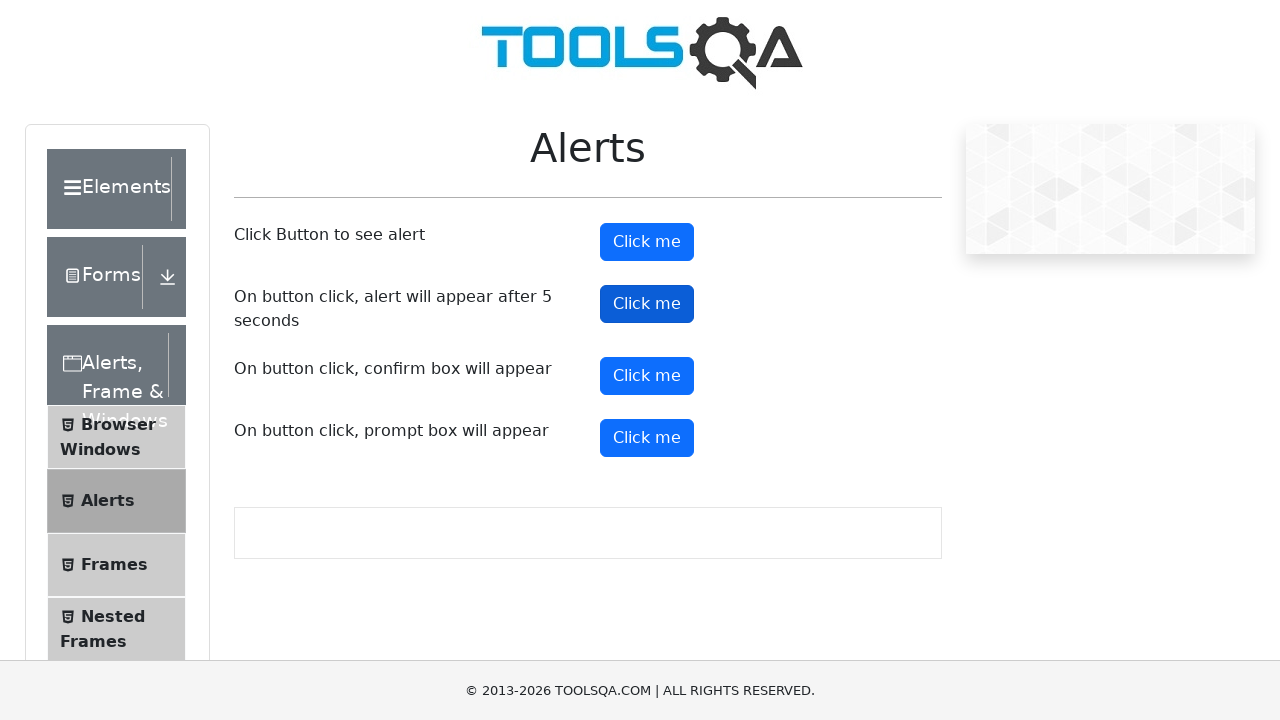

Clicked confirm button at (647, 376) on #confirmButton
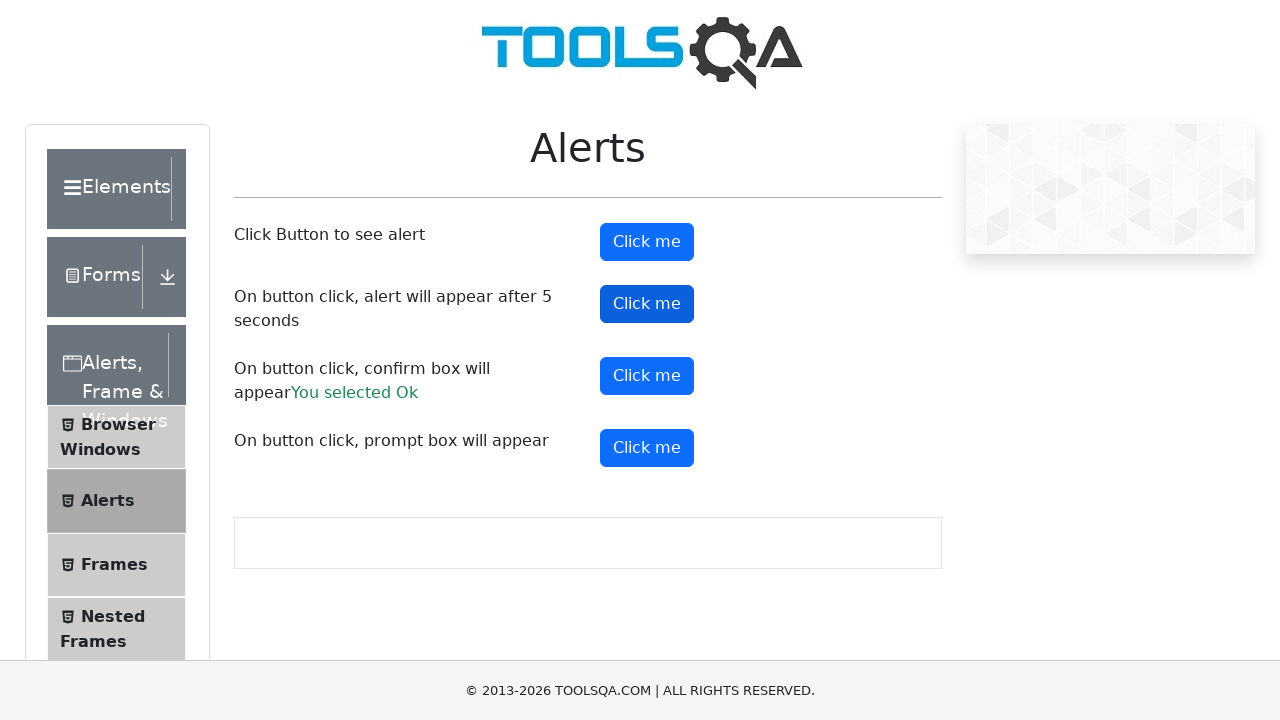

Clicked prompt button at (647, 448) on #promtButton
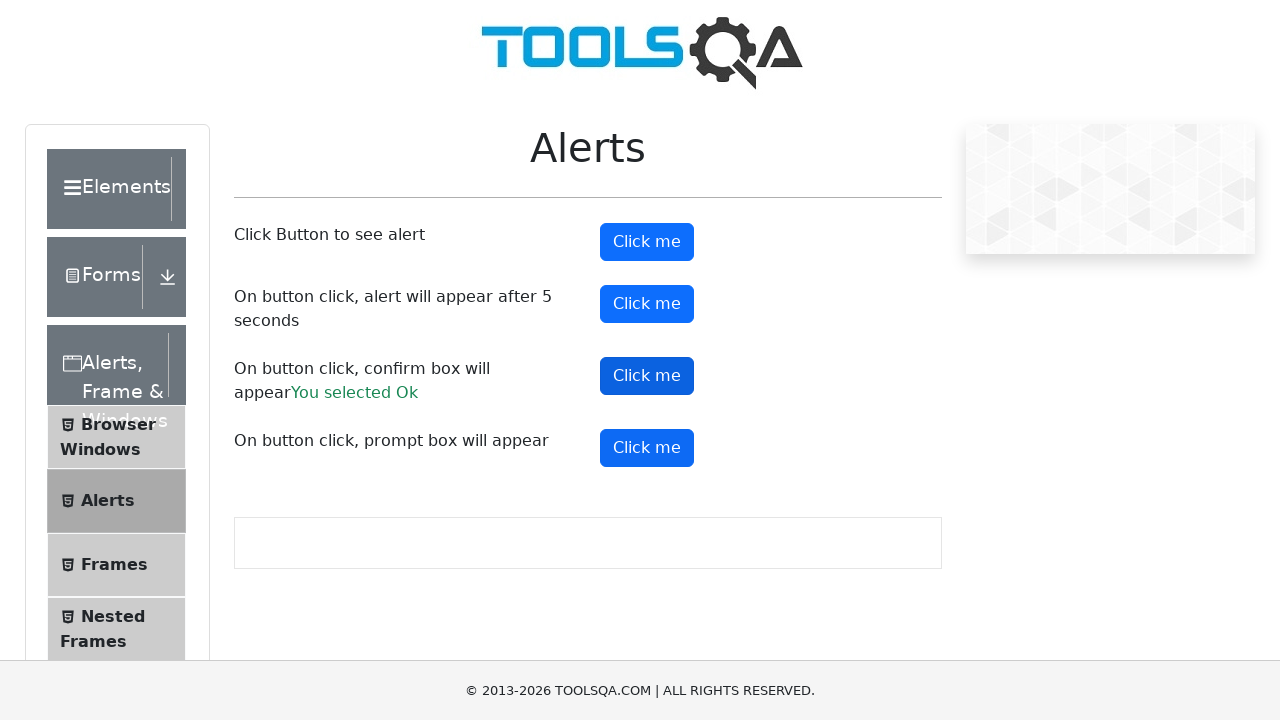

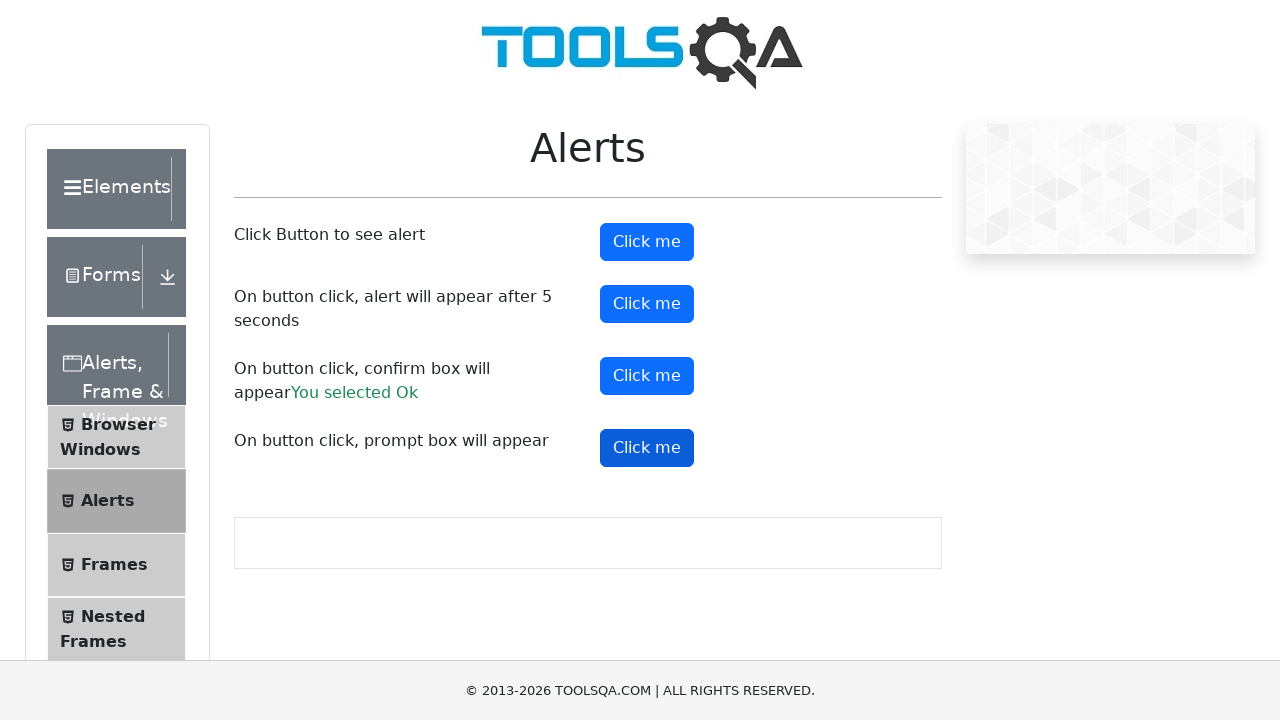